Solves a mathematical captcha by extracting a value from an image attribute, calculating a result, and submitting a form with checkbox and radio button selections

Starting URL: http://suninjuly.github.io/get_attribute.html

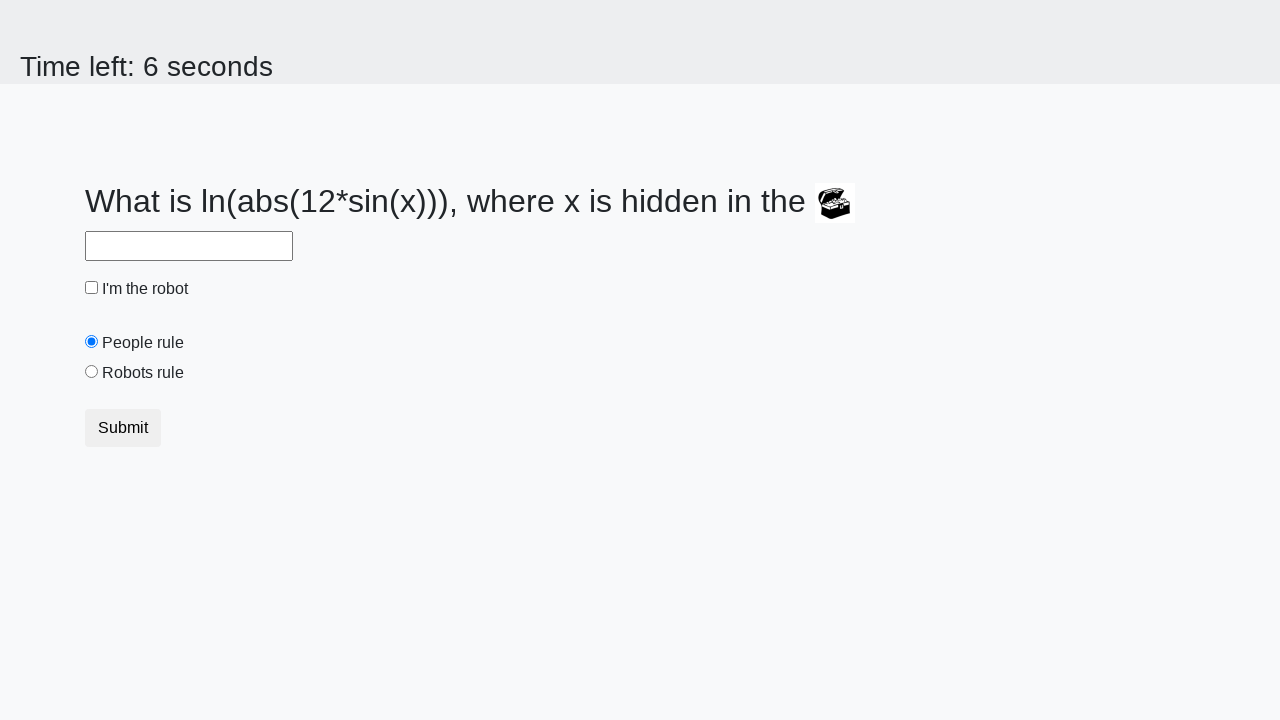

Located the image element
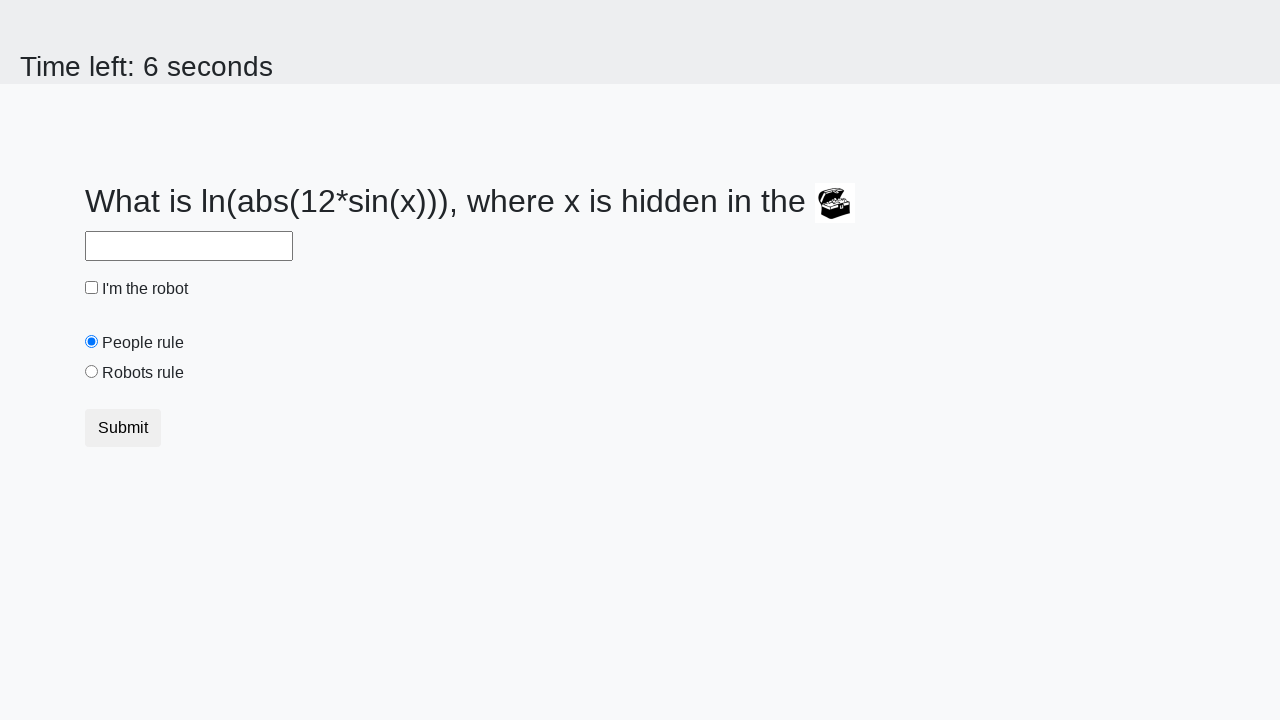

Extracted valuex attribute from image: 765
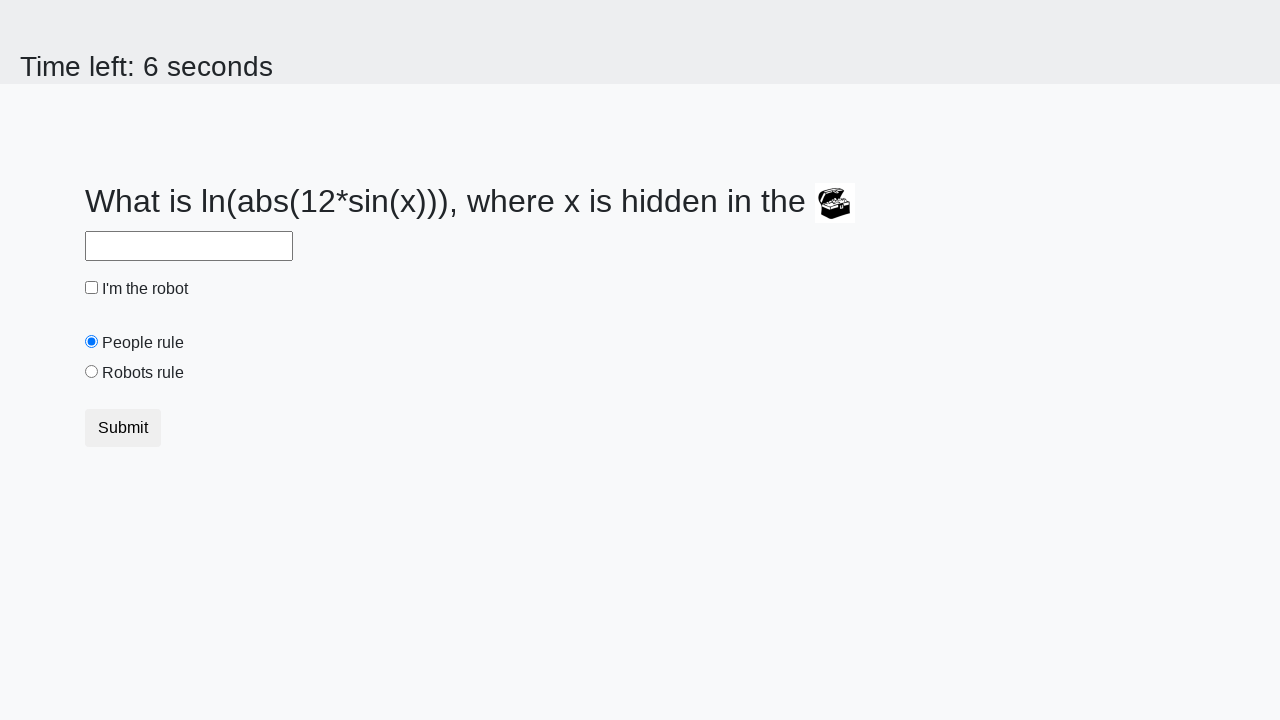

Calculated mathematical expression result: 2.4846604570332333
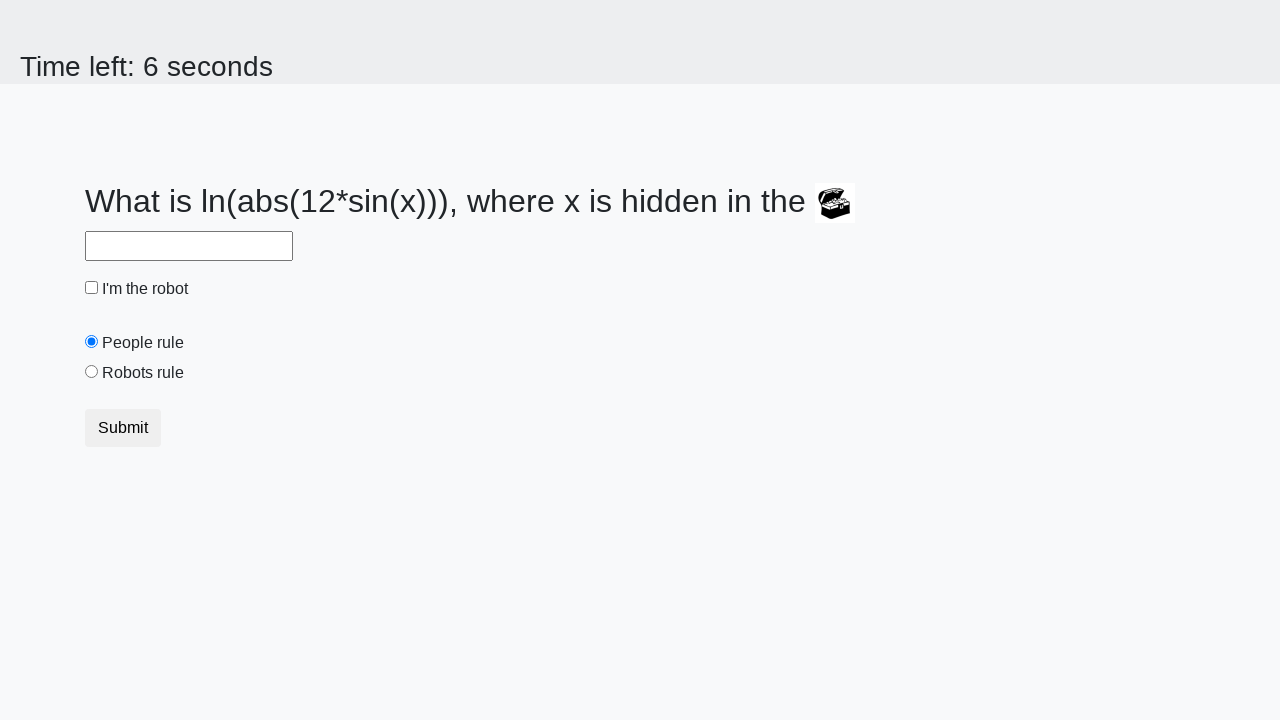

Filled answer field with calculated value: 2.4846604570332333 on #answer
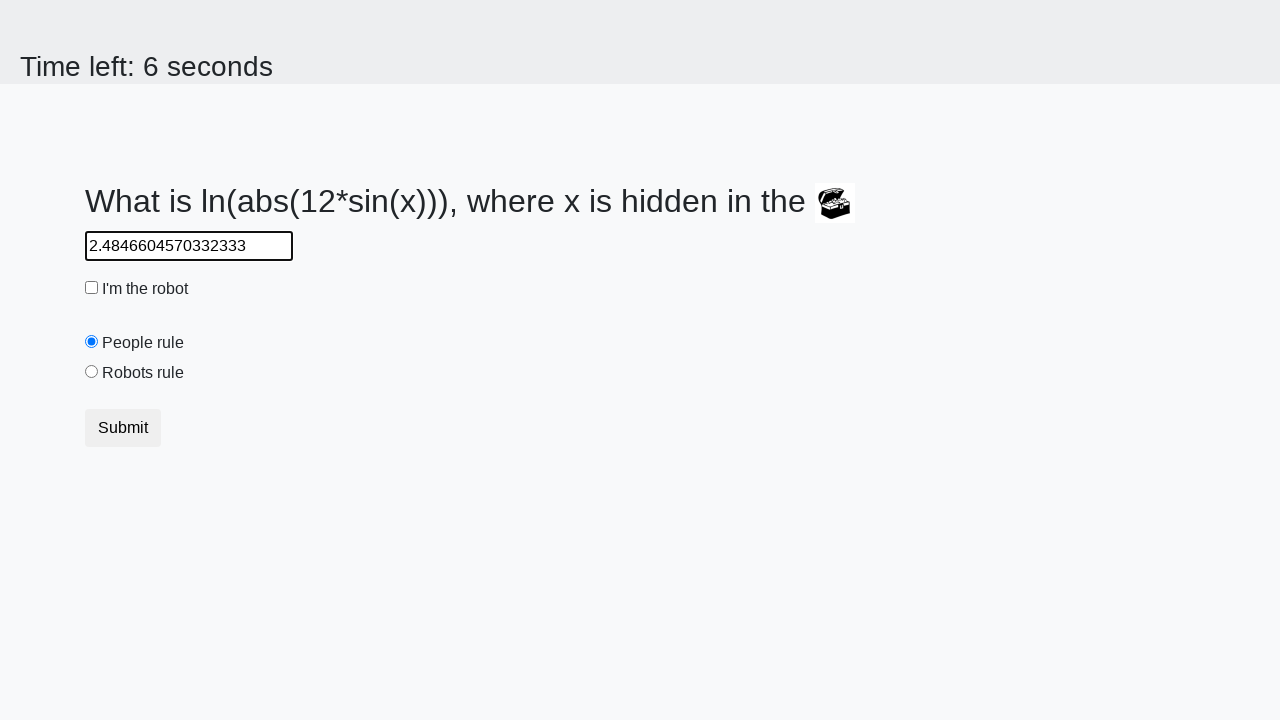

Checked the checkbox at (92, 288) on input[type='checkbox']
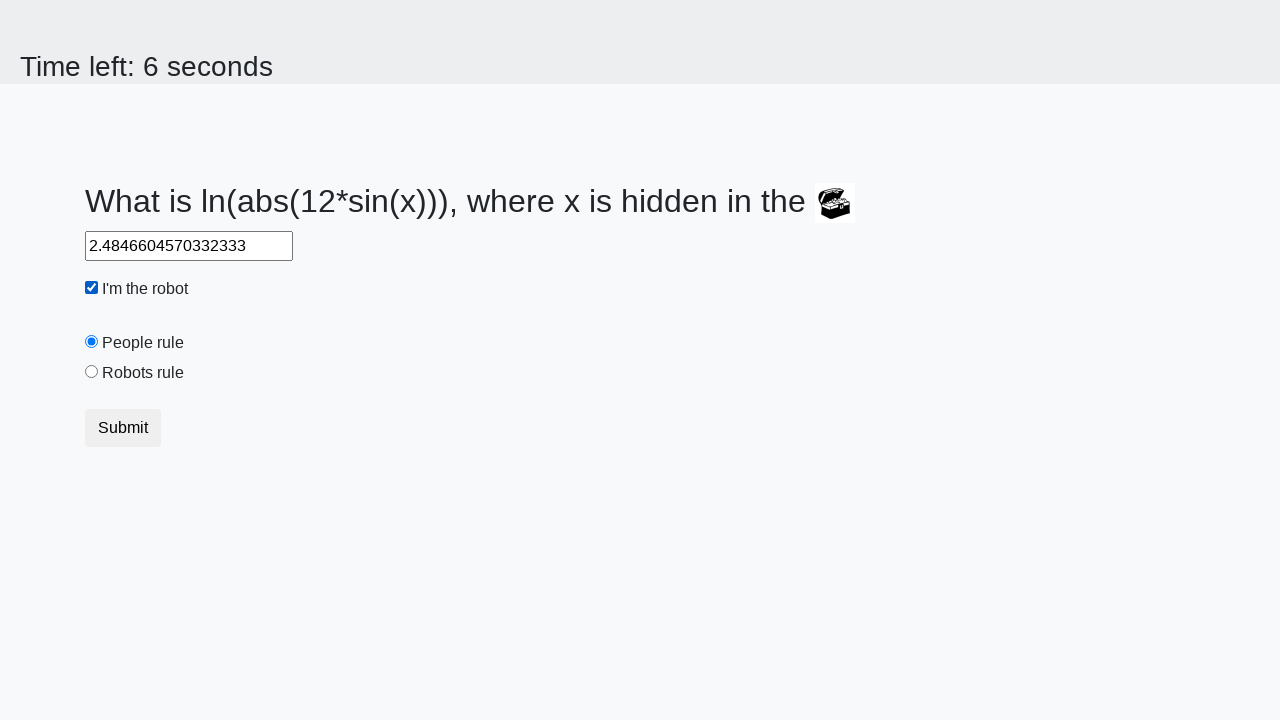

Selected the robotsRule radio button at (92, 372) on #robotsRule
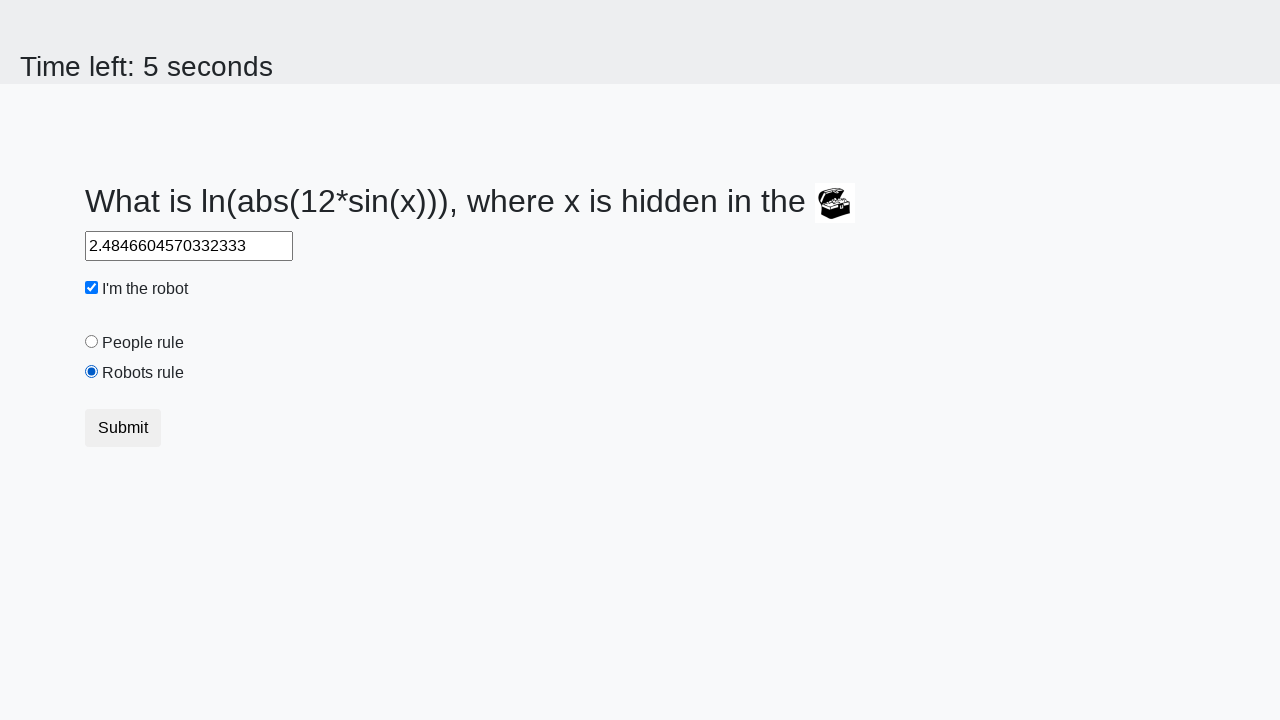

Clicked submit button to submit form at (123, 428) on button.btn
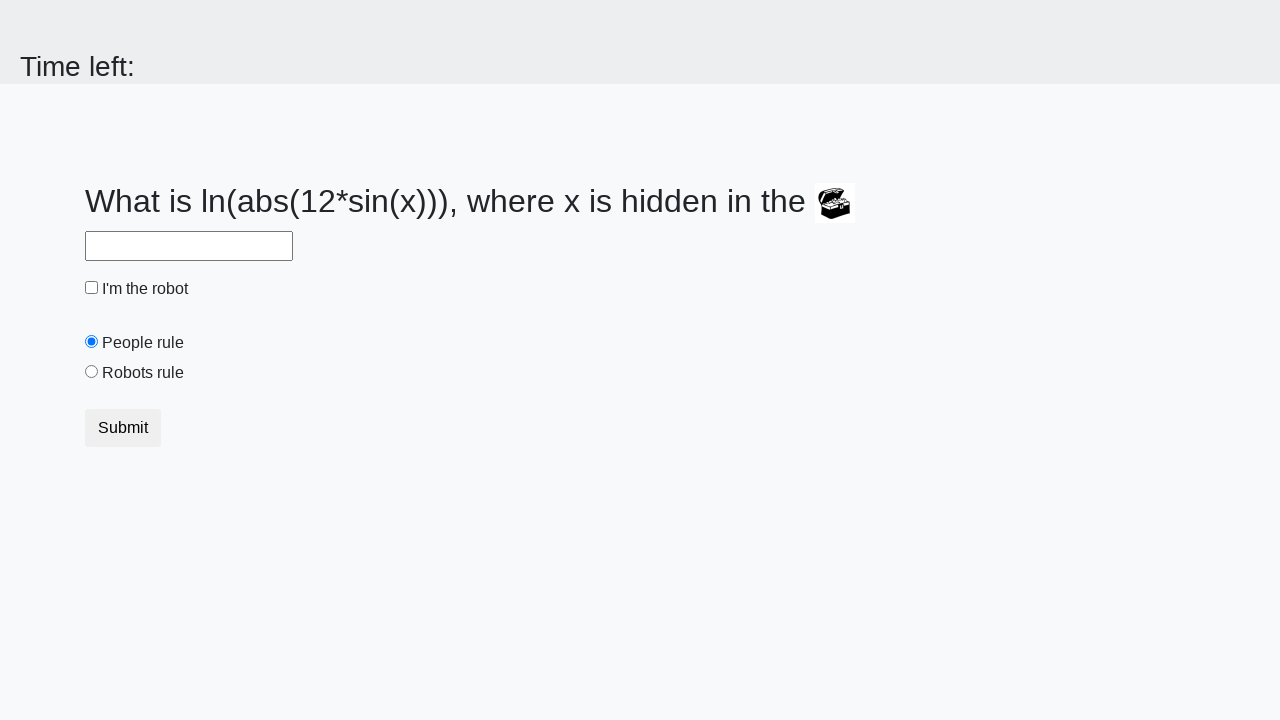

Waited for result page to load
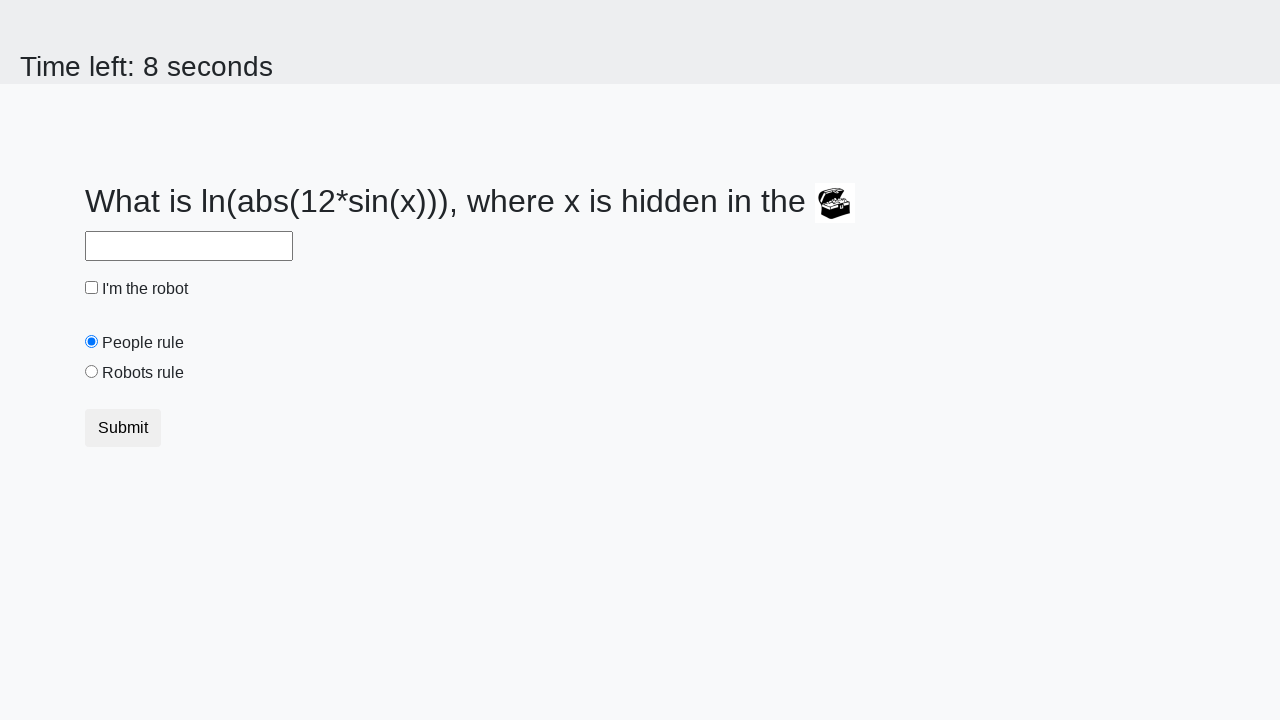

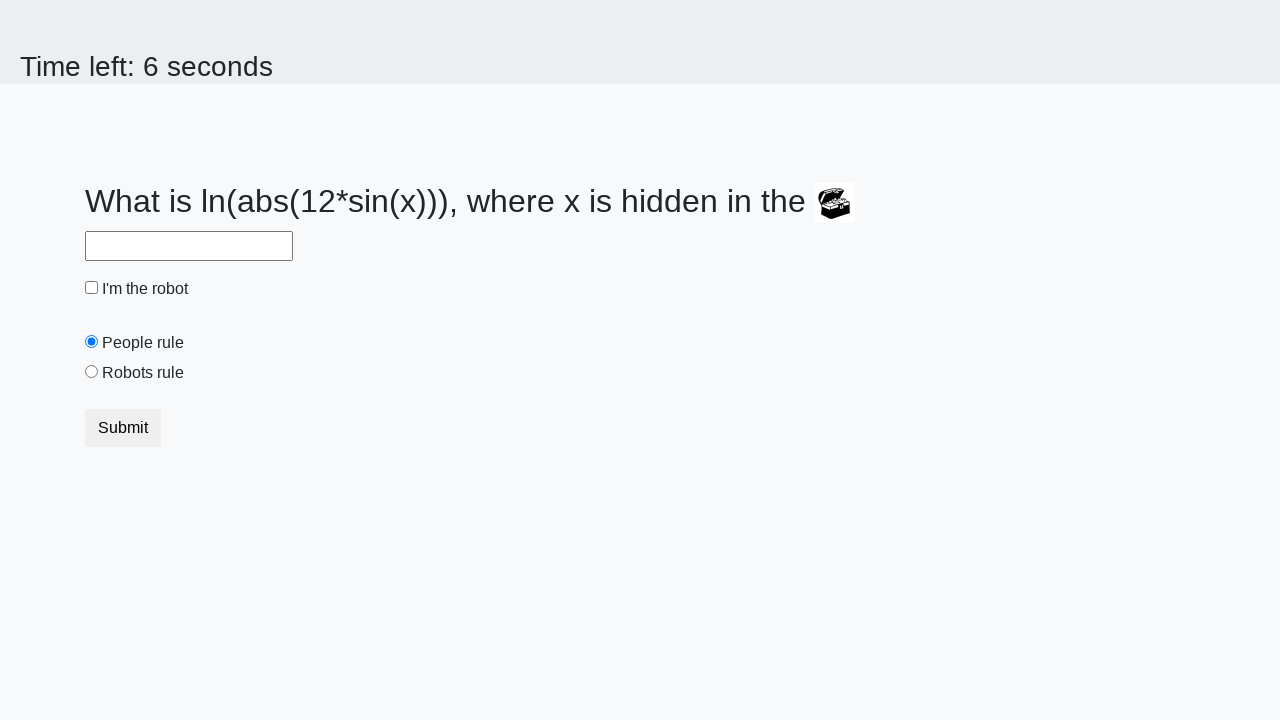